Scrolls to the supporters section on Jenkins homepage and retrieves the names of all listed supporters

Starting URL: https://www.jenkins.io/

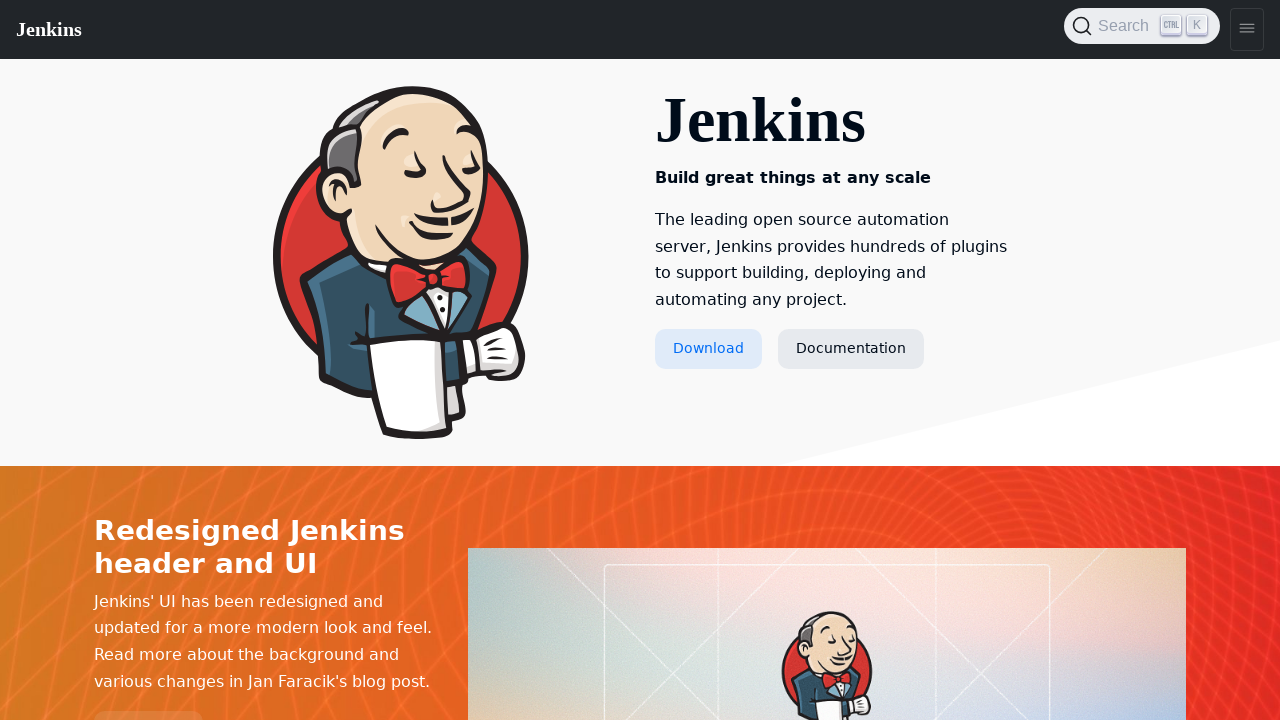

Scrolled to supporters container on Jenkins homepage
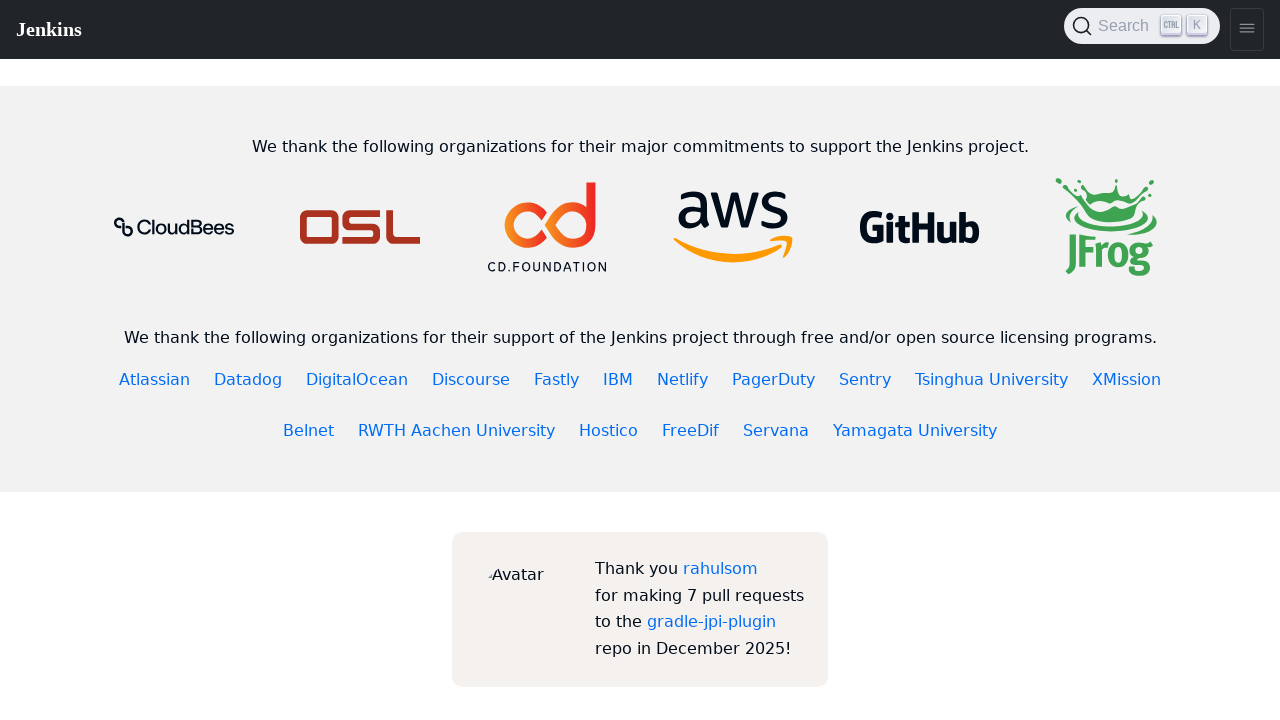

Waited for supporter list items to be visible
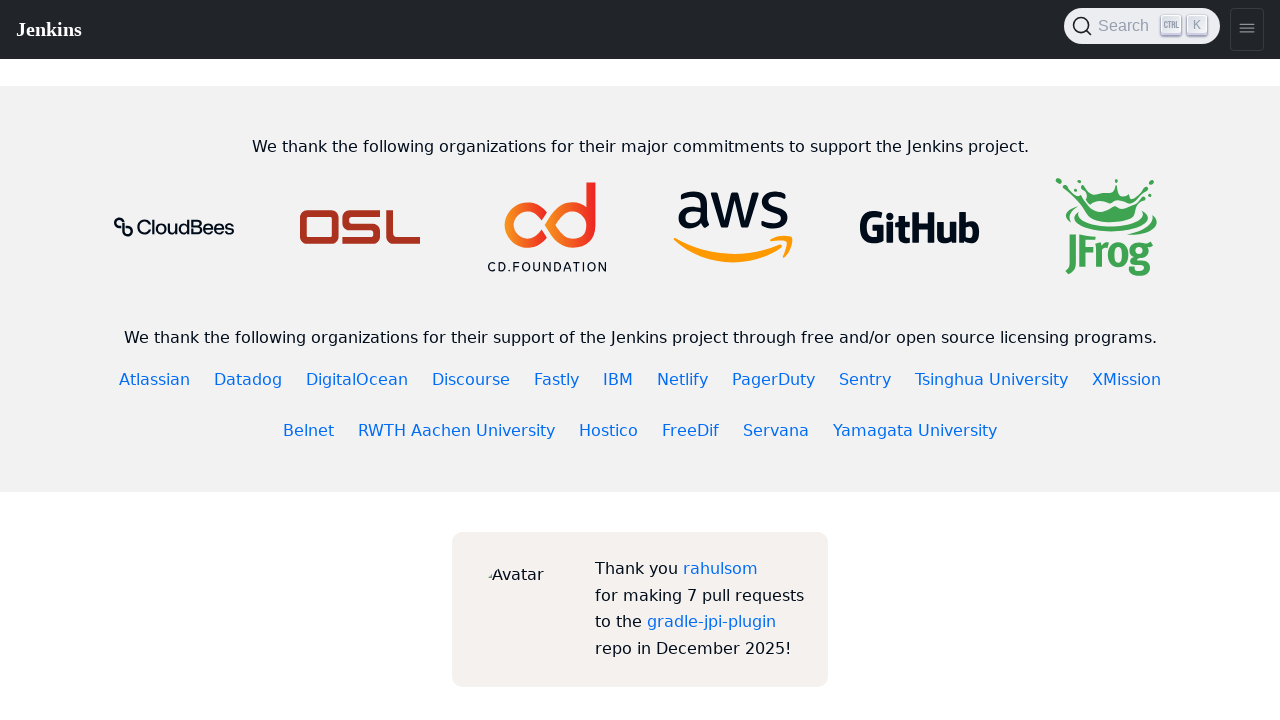

Retrieved names of all 17 listed supporters
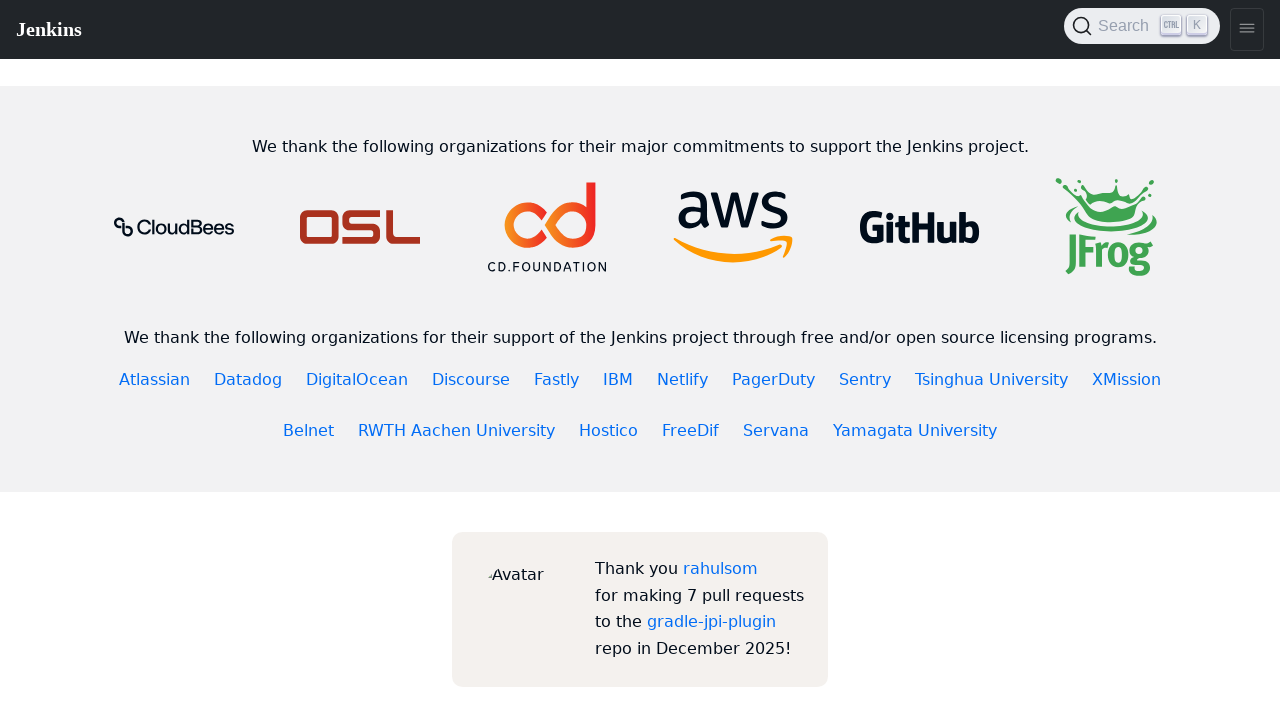

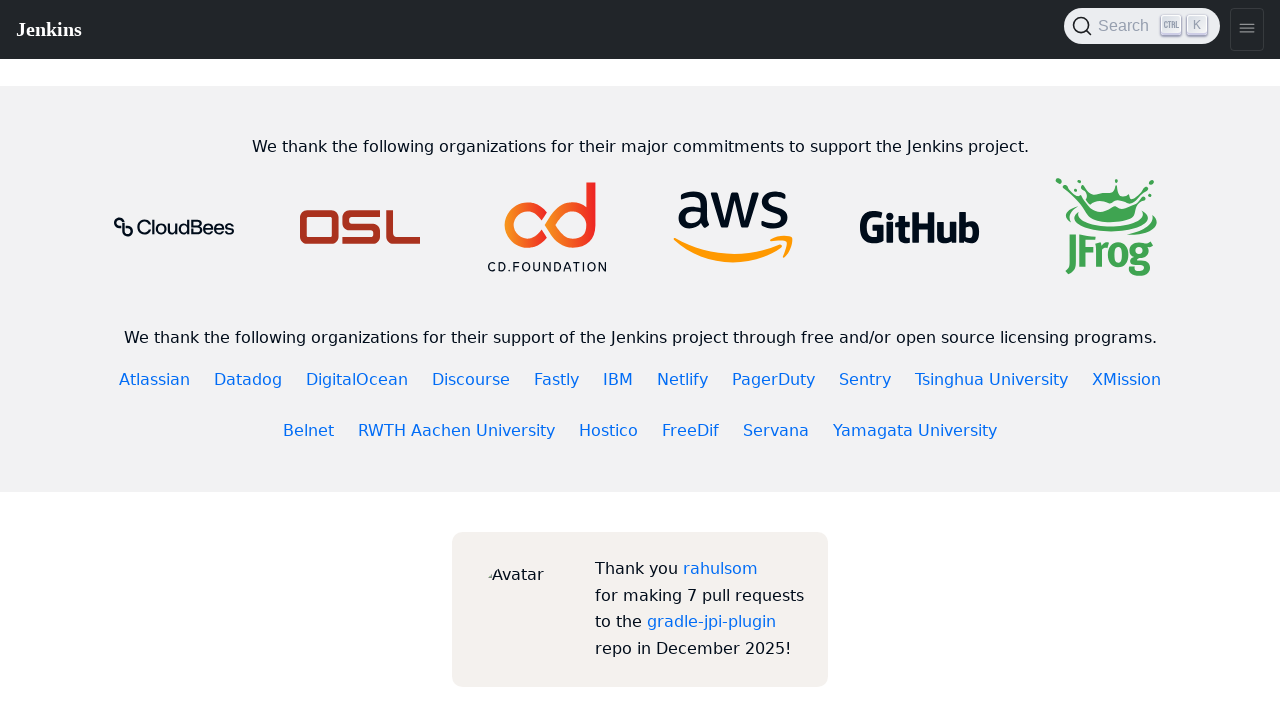